Verifies the OrangeHRM landing page by checking the page title and confirming the presence of the header logo image

Starting URL: http://alchemy.hguy.co/orangehrm

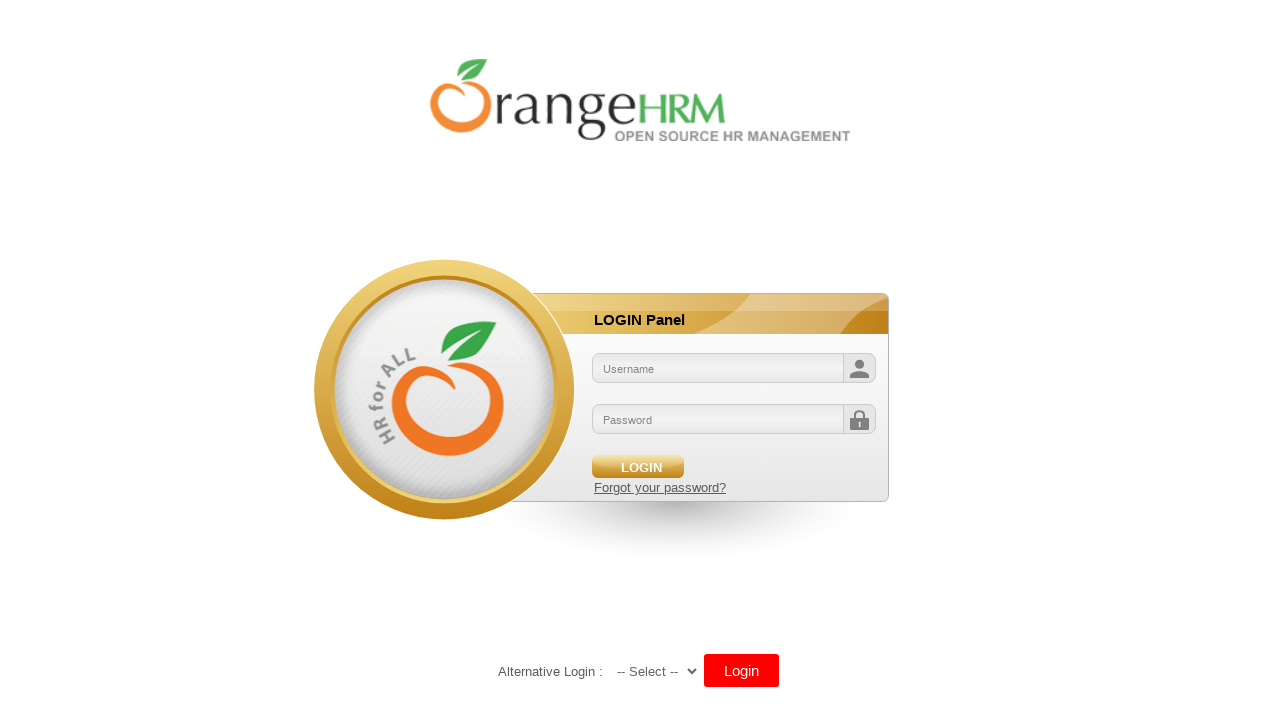

Retrieved page title
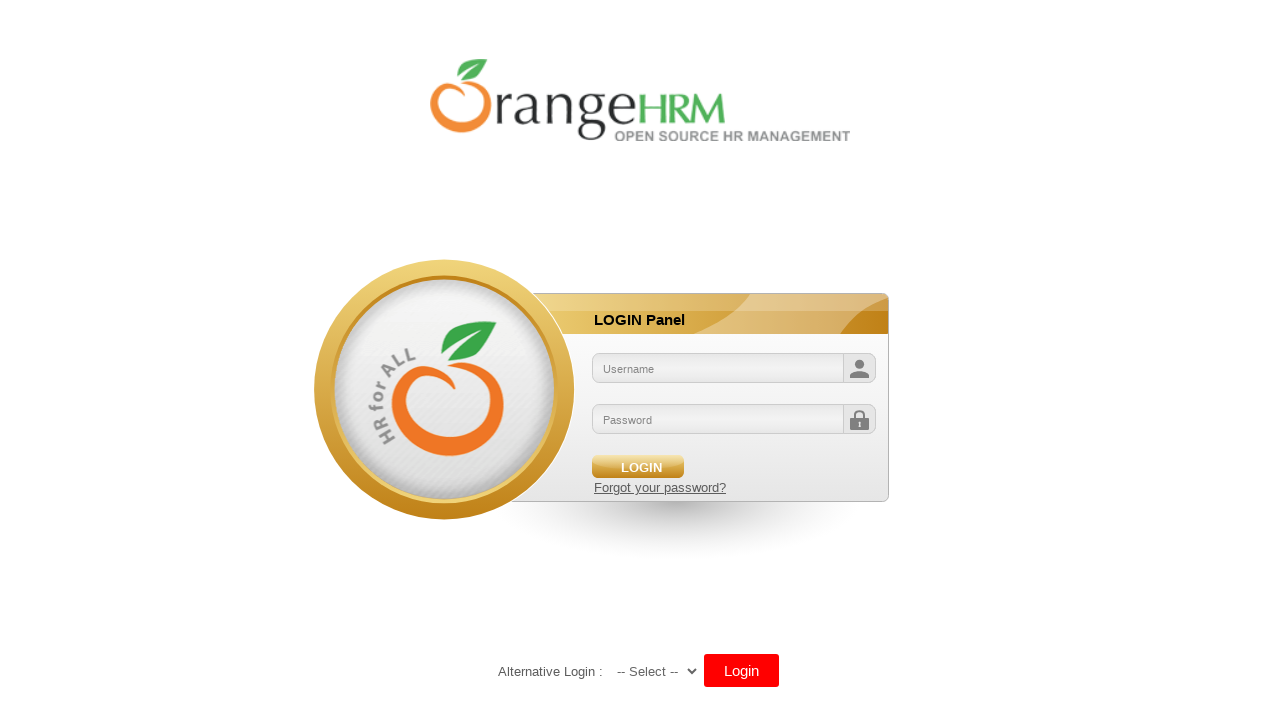

Located header logo image element
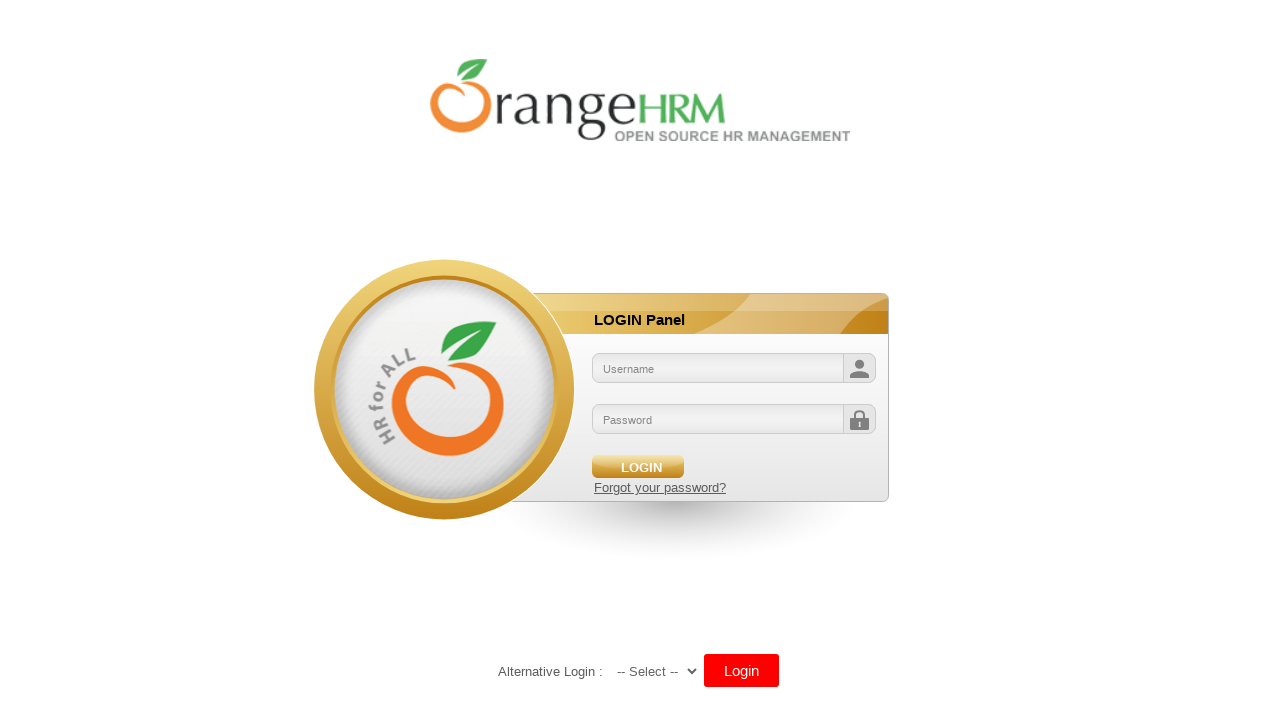

Confirmed header logo image is visible
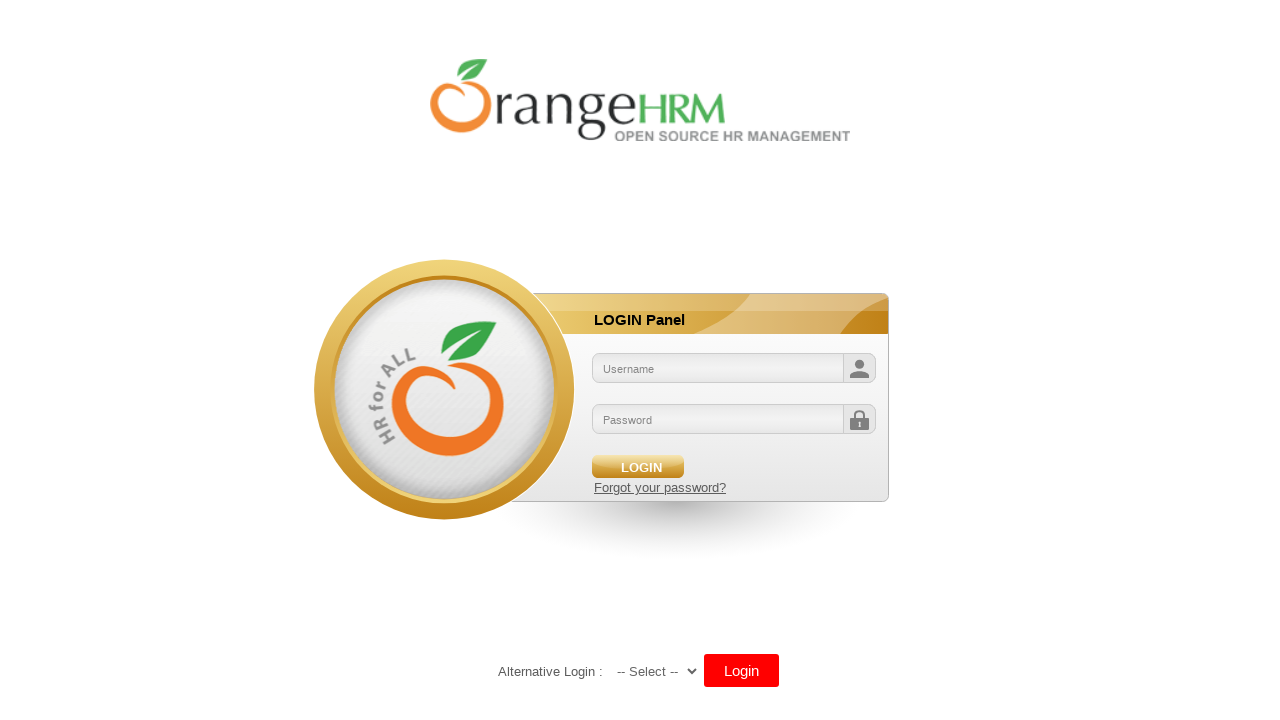

Retrieved src attribute of header logo image
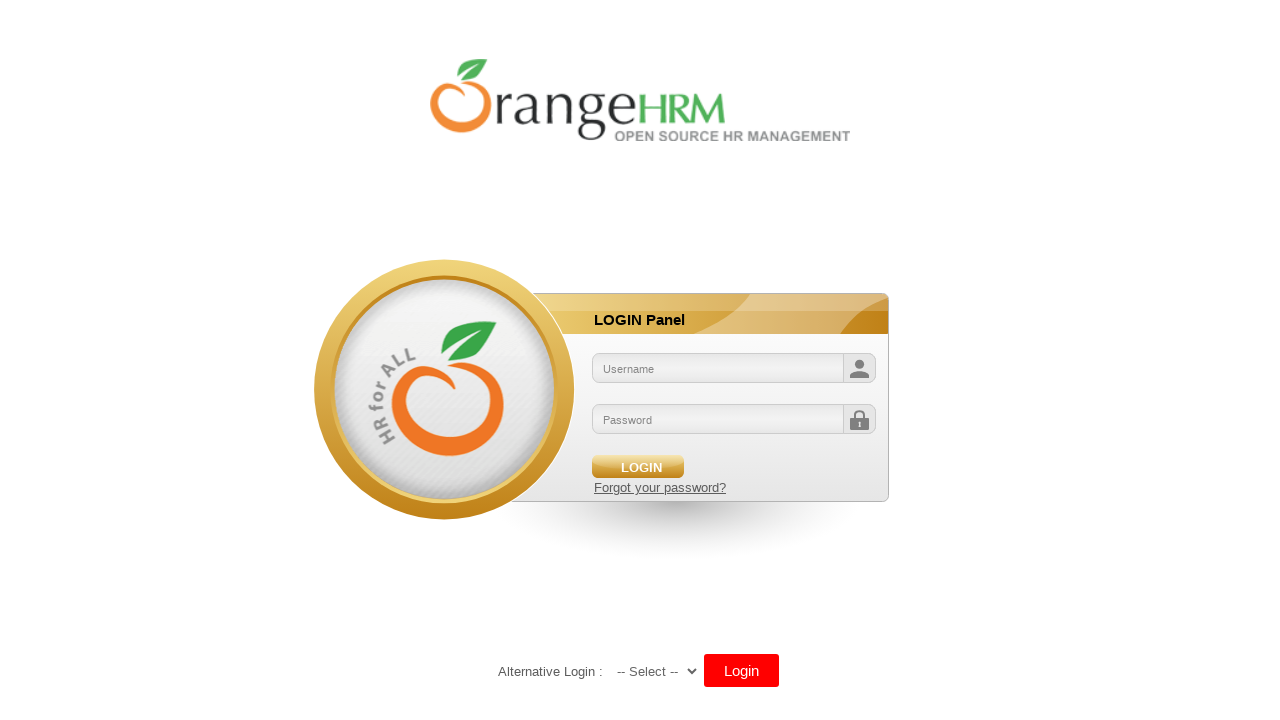

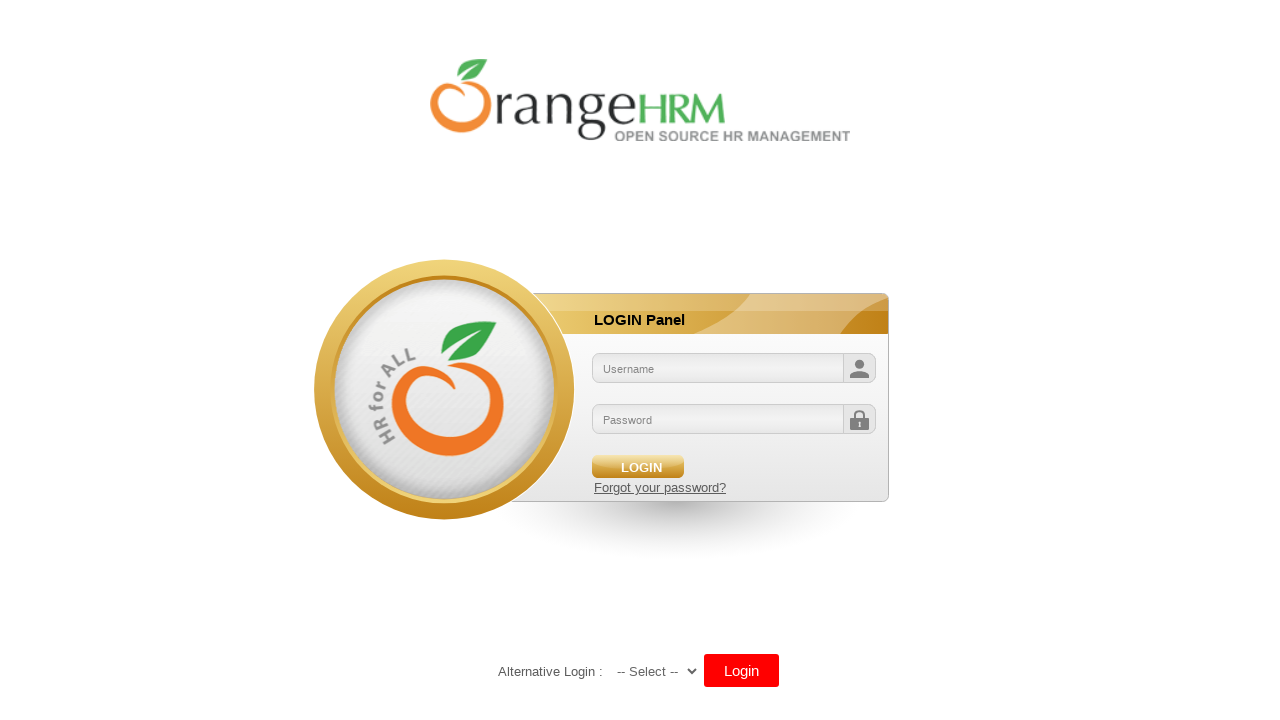